Tests navigation by clicking A/B Testing link, verifying the page title, then navigating back and verifying the home page title

Starting URL: https://practice.cydeo.com

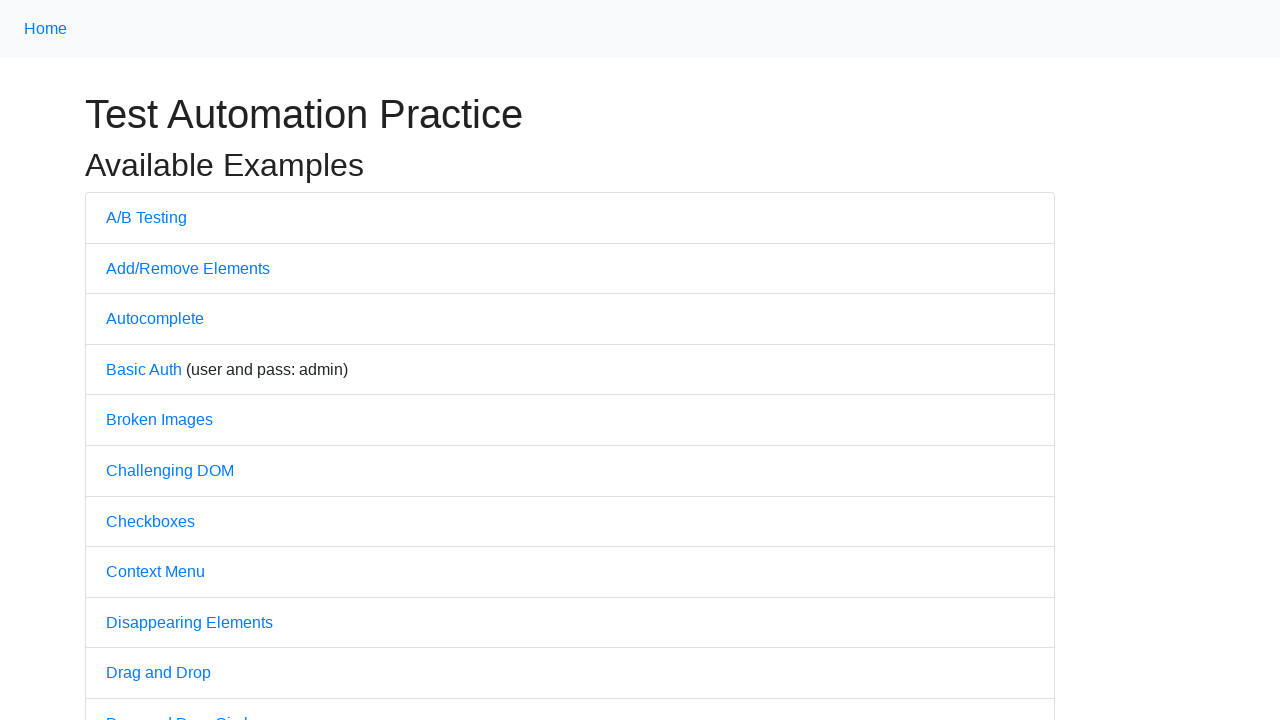

Clicked on A/B Testing link at (146, 217) on text=A/B Testing
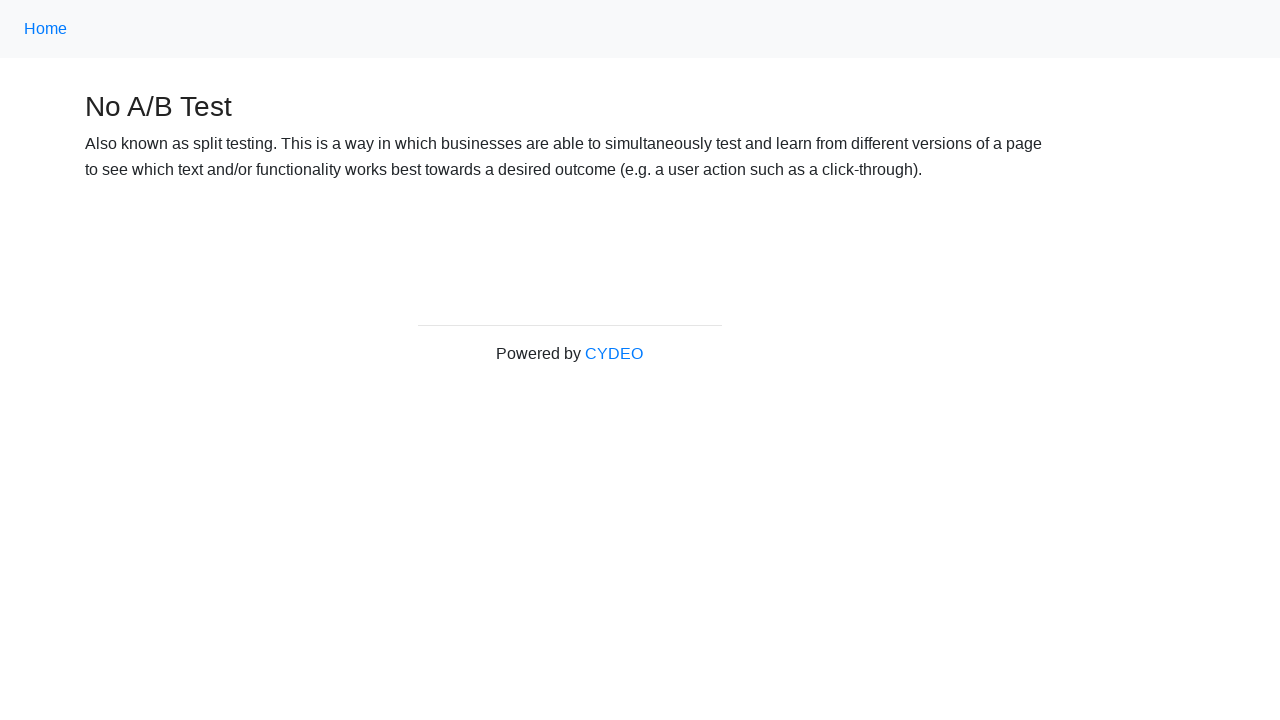

Verified page title is 'No A/B Test'
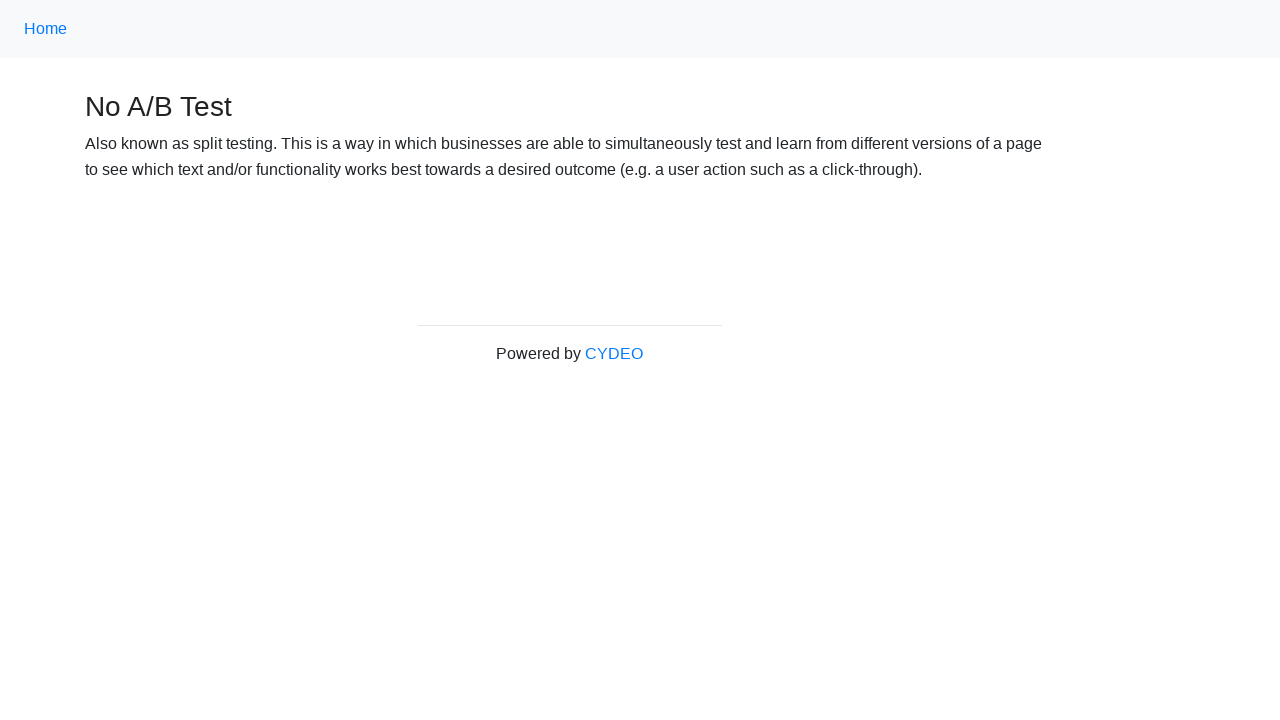

Navigated back to home page
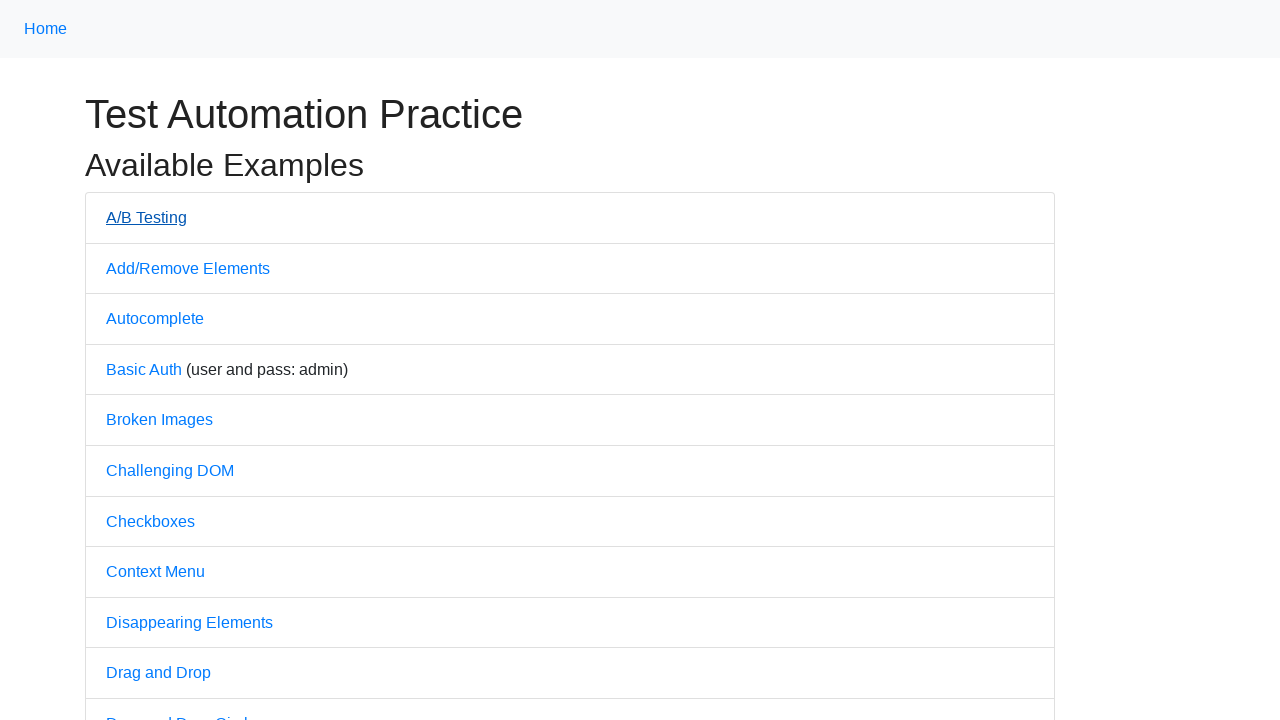

Verified page title is 'Practice'
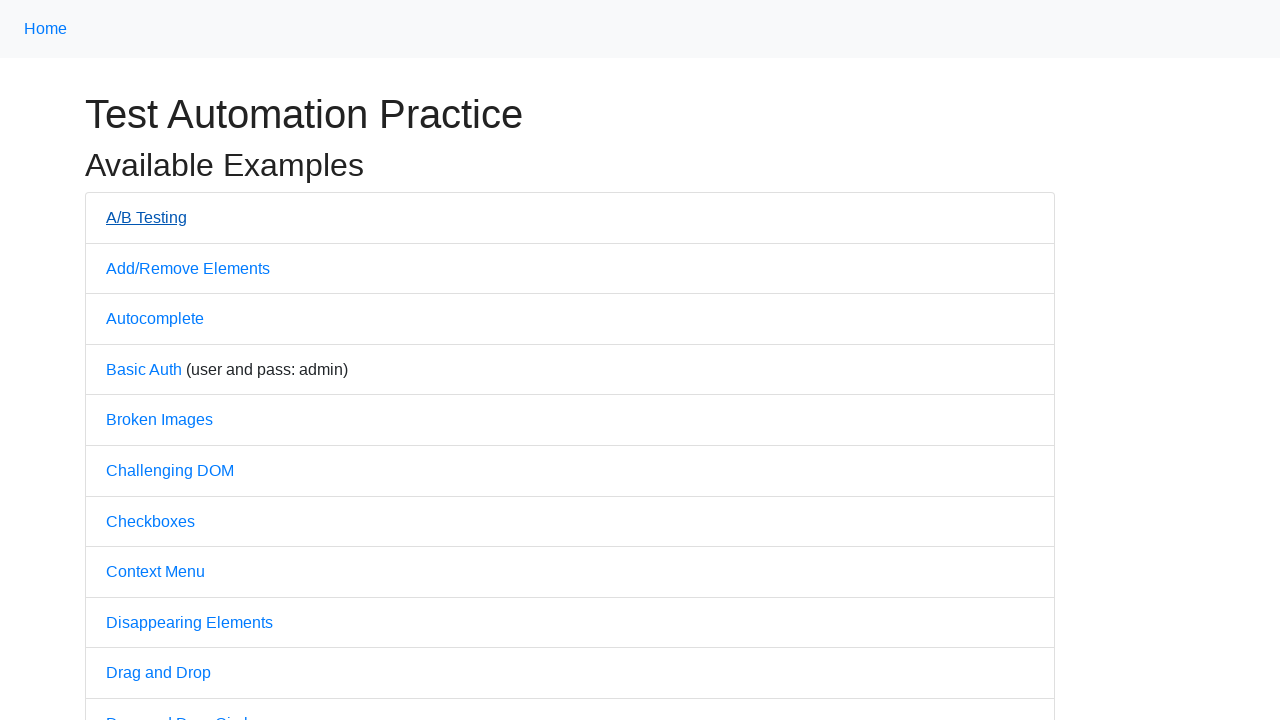

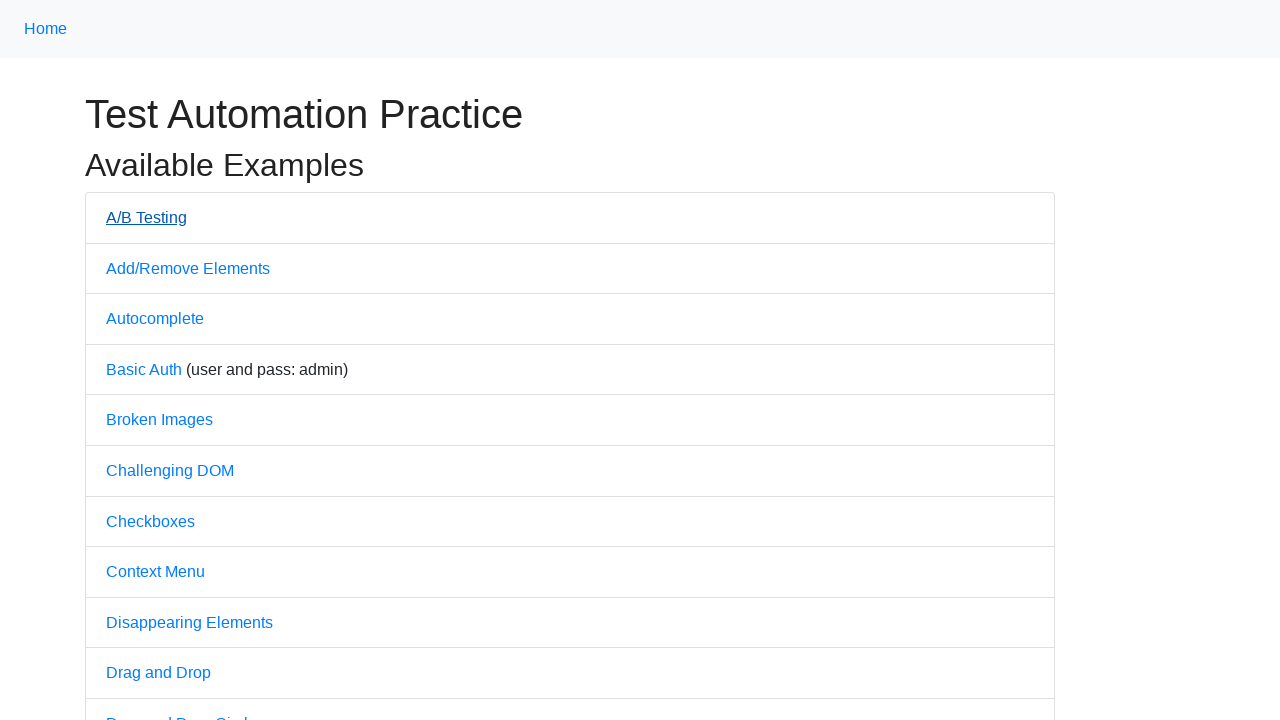